Tests that clicking Clear completed removes completed items from the list

Starting URL: https://demo.playwright.dev/todomvc

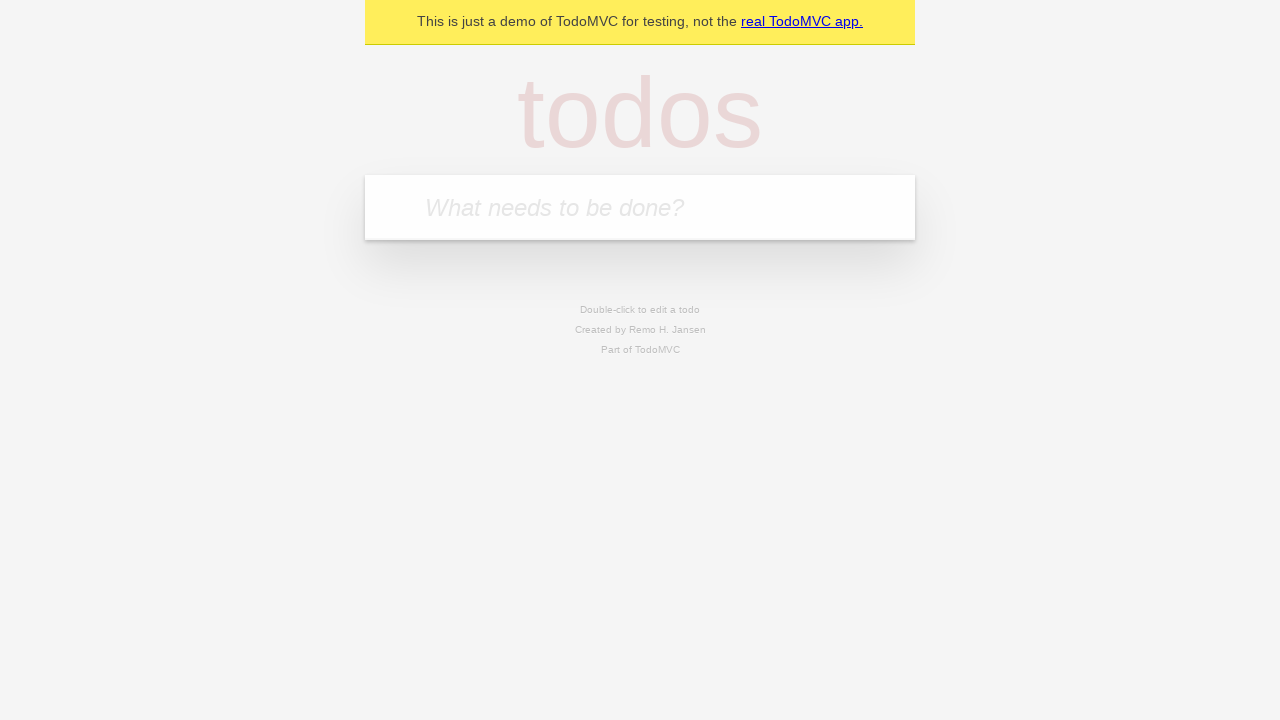

Filled todo input with 'buy some cheese' on internal:attr=[placeholder="What needs to be done?"i]
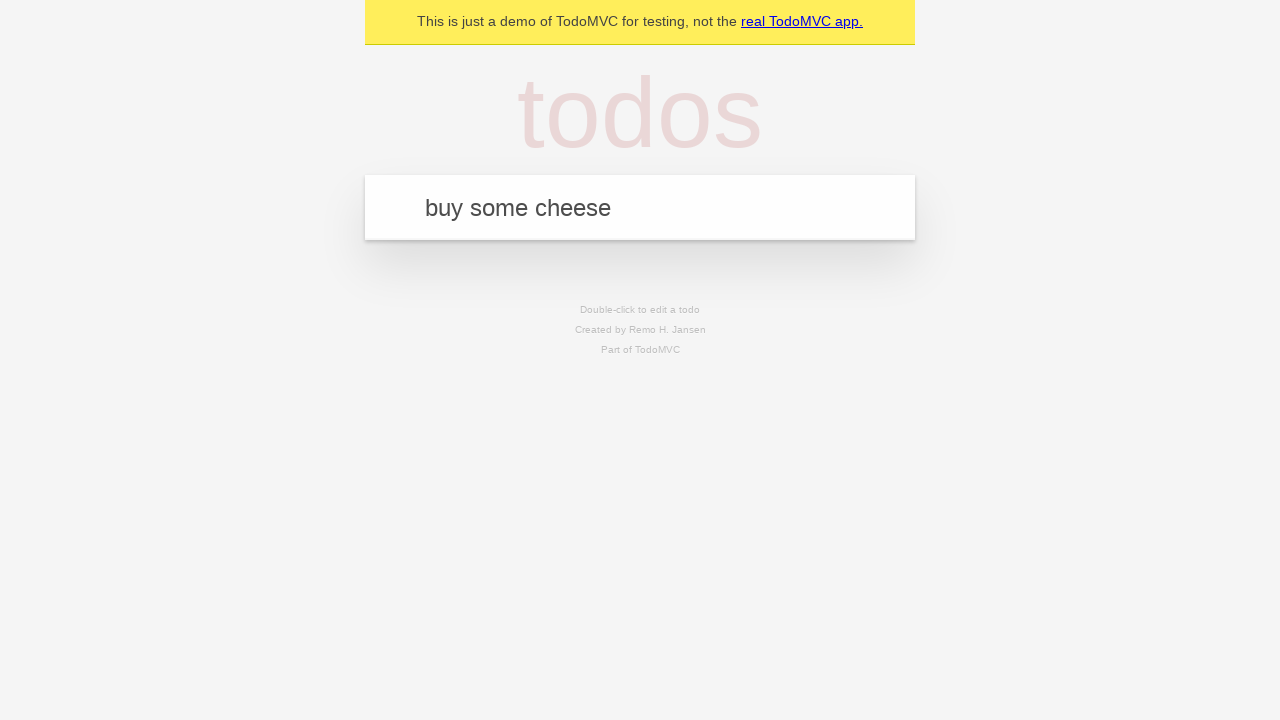

Pressed Enter to create first todo on internal:attr=[placeholder="What needs to be done?"i]
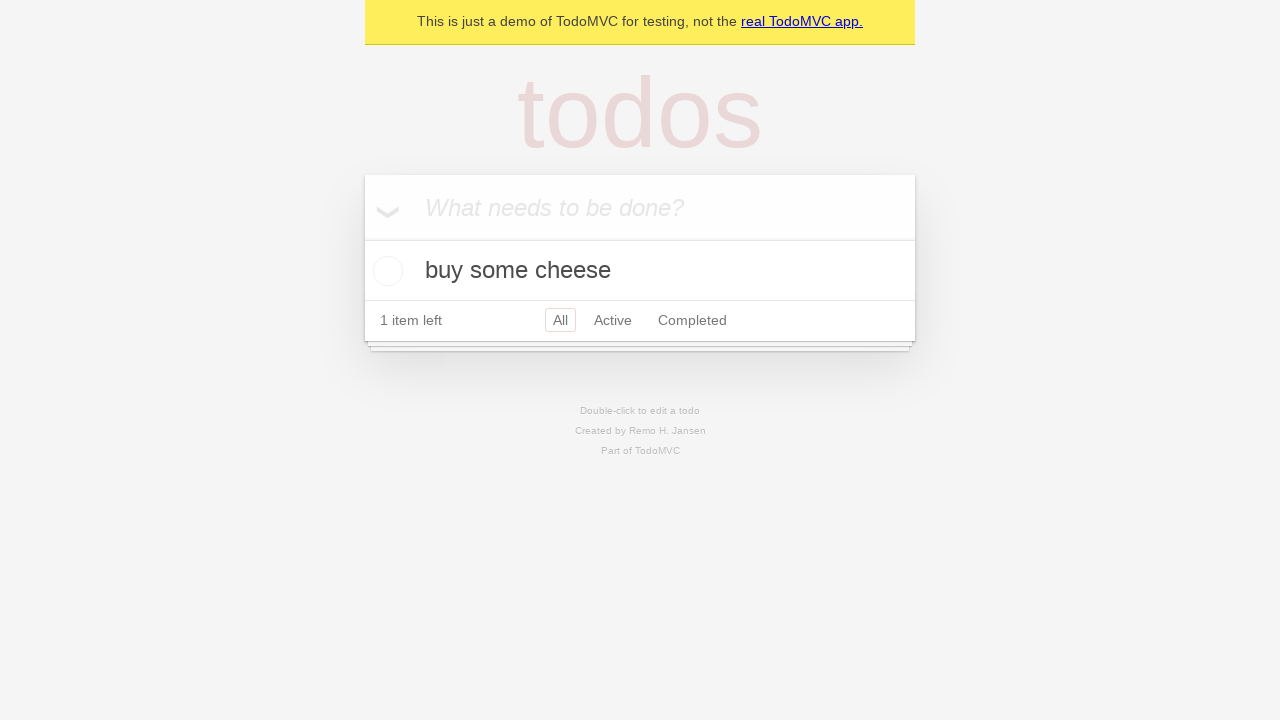

Filled todo input with 'feed the cat' on internal:attr=[placeholder="What needs to be done?"i]
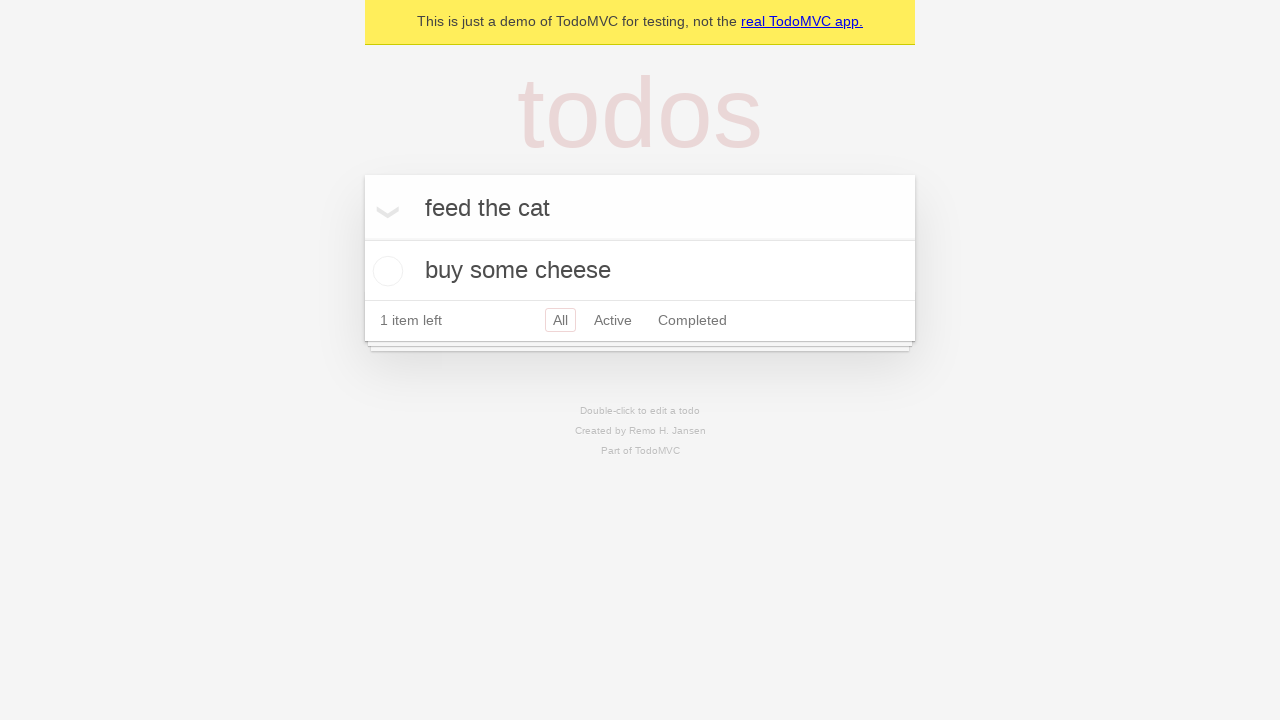

Pressed Enter to create second todo on internal:attr=[placeholder="What needs to be done?"i]
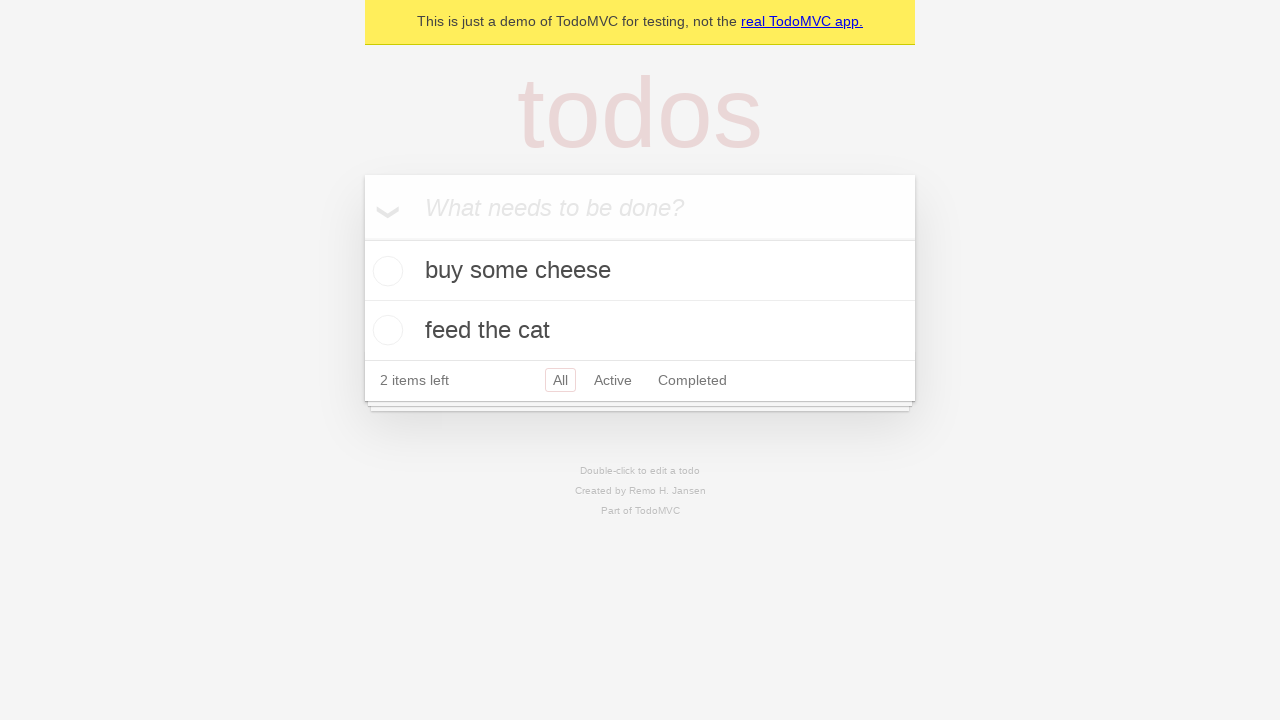

Filled todo input with 'book a doctors appointment' on internal:attr=[placeholder="What needs to be done?"i]
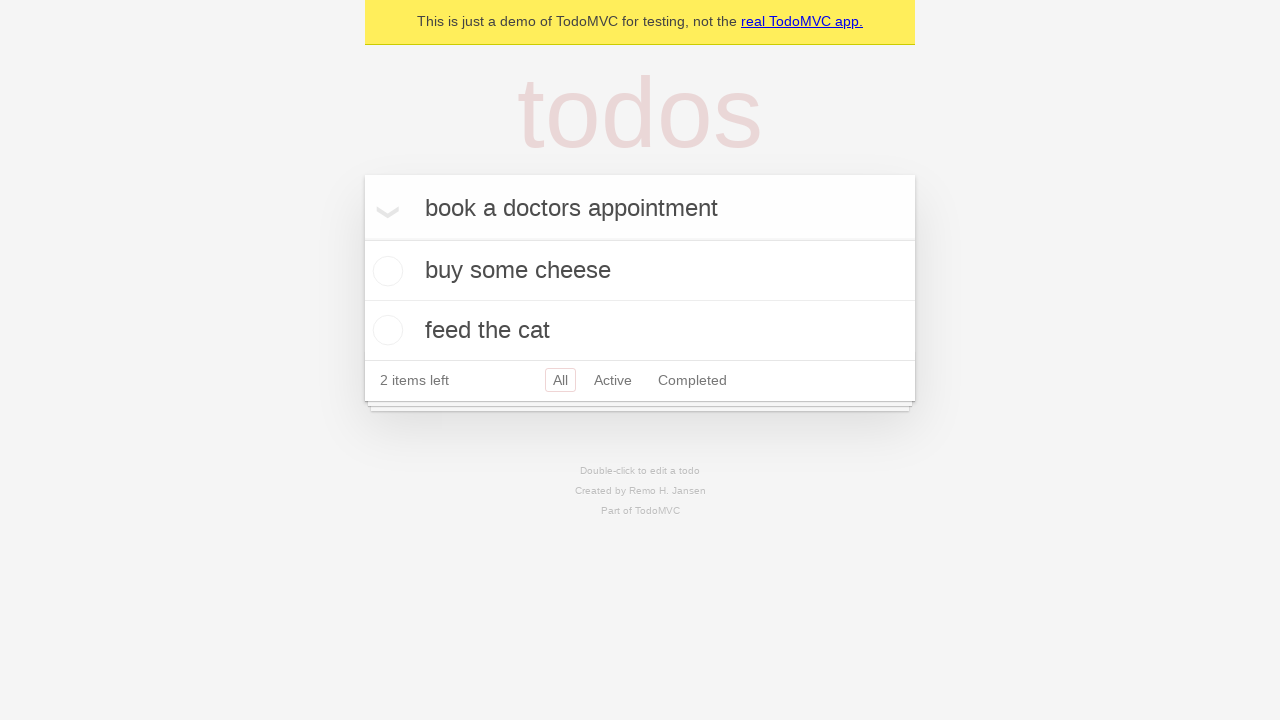

Pressed Enter to create third todo on internal:attr=[placeholder="What needs to be done?"i]
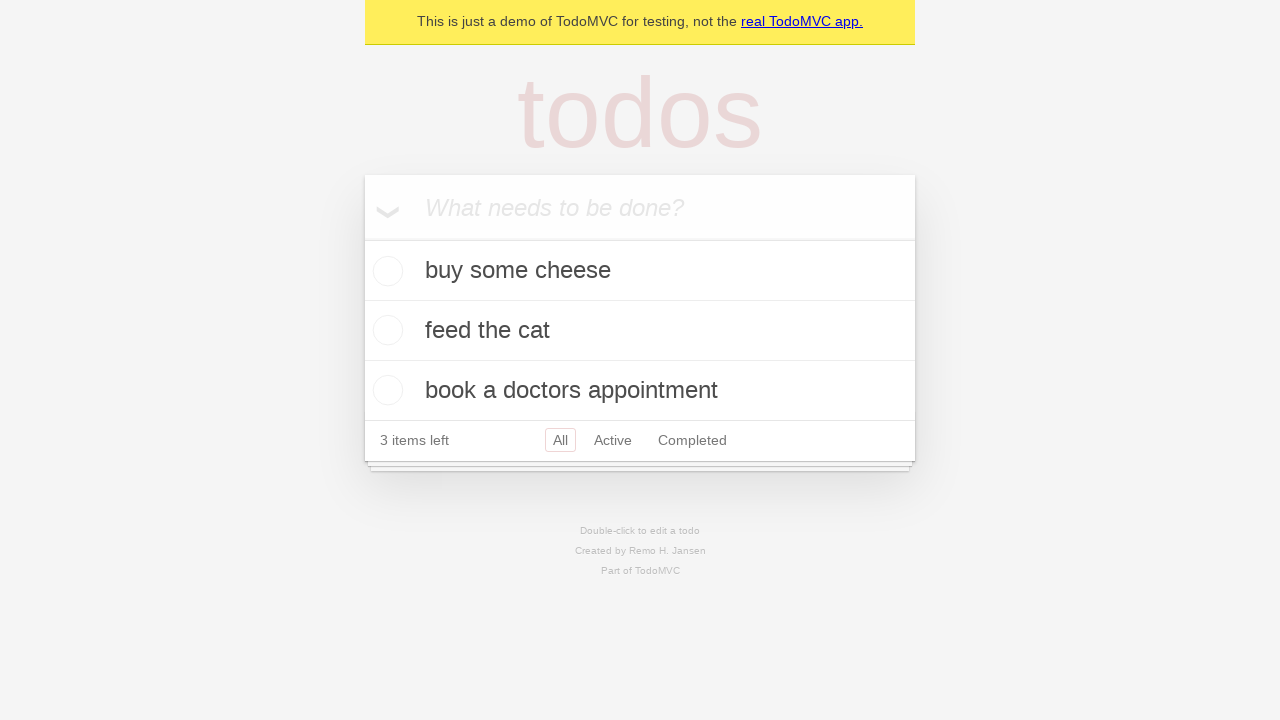

Waited for todo items to load
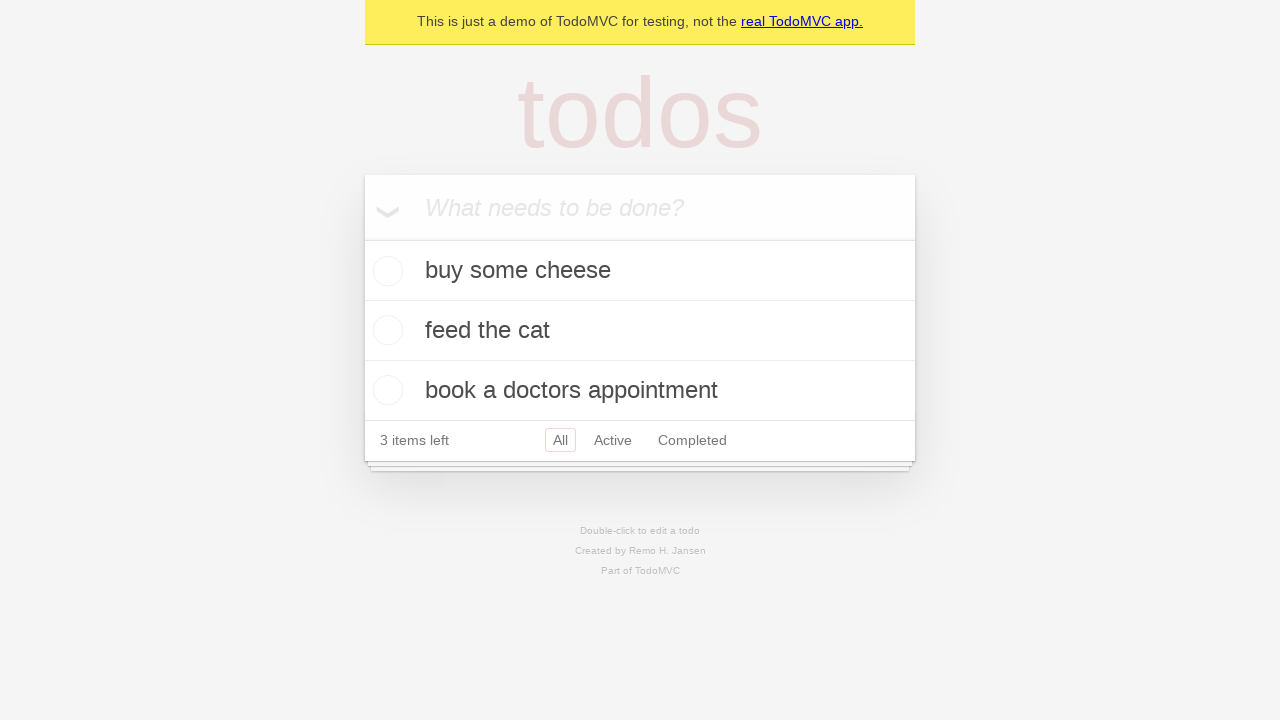

Checked the second todo item checkbox at (385, 330) on internal:testid=[data-testid="todo-item"s] >> nth=1 >> internal:role=checkbox
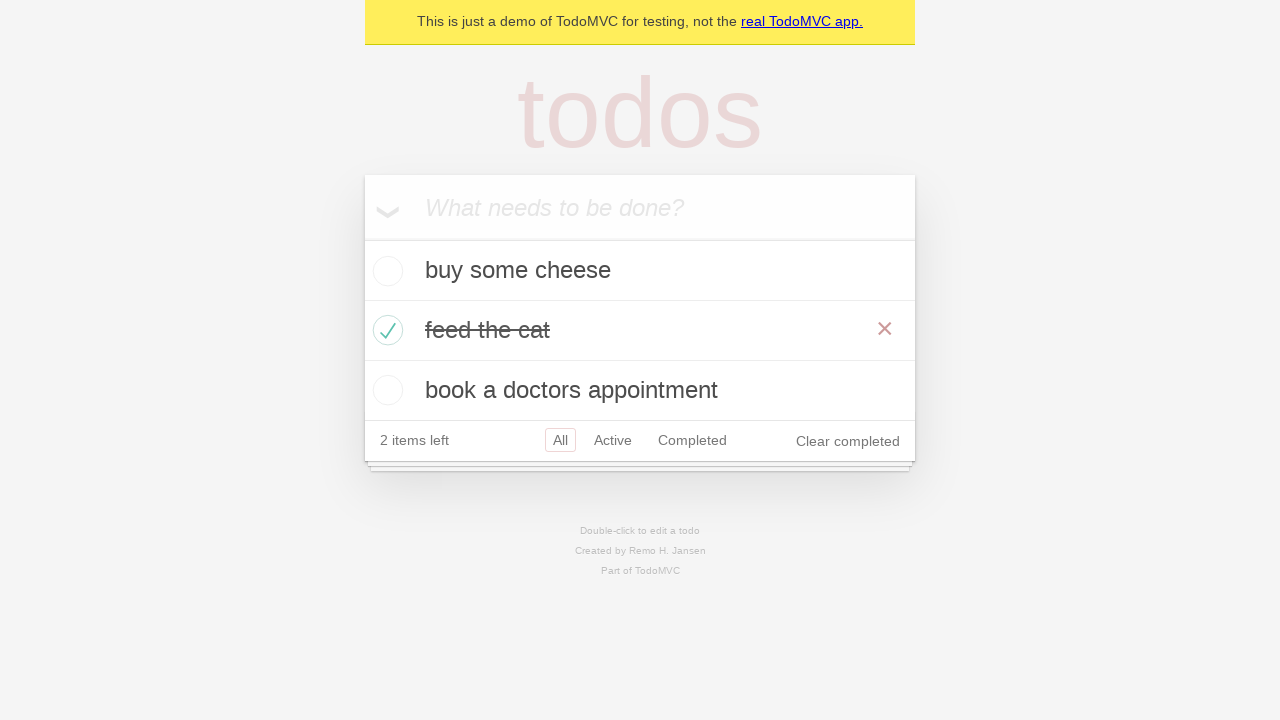

Clicked 'Clear completed' button to remove completed items at (848, 441) on internal:role=button[name="Clear completed"i]
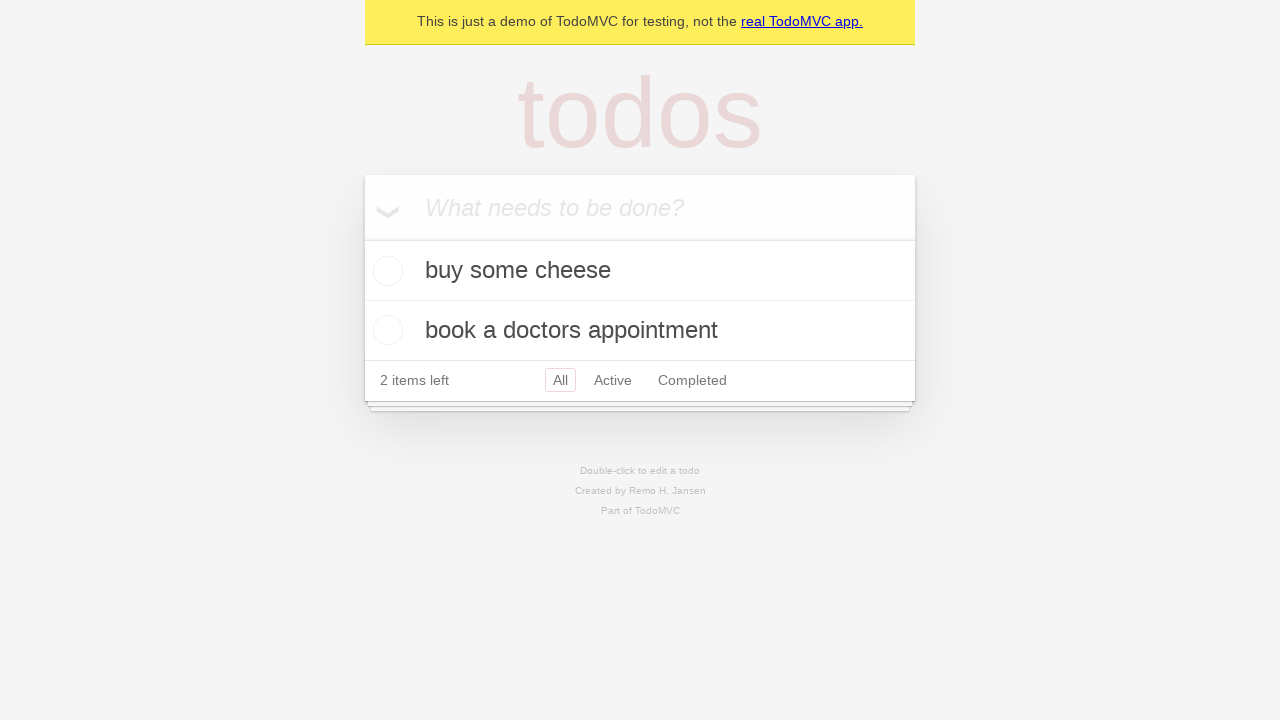

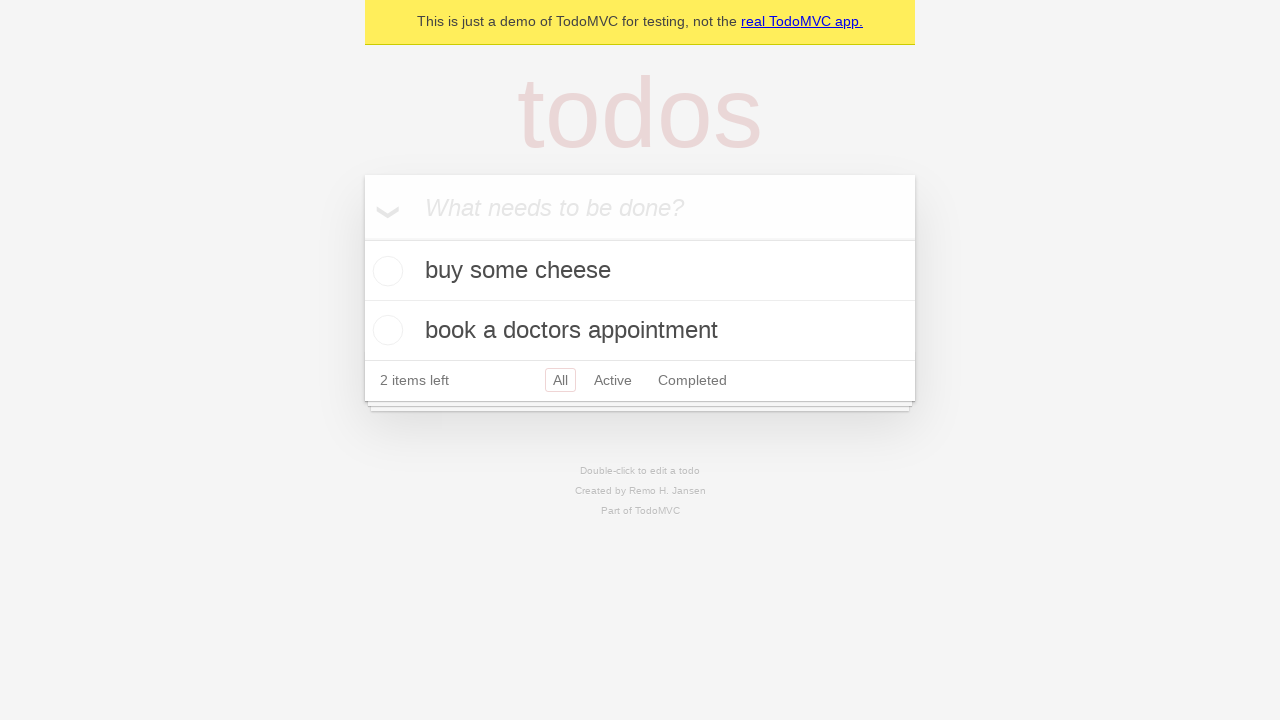